Tests Bootstrap dropdown functionality by clicking a dropdown button to open the menu, then selecting the "Another action" option from the dropdown list.

Starting URL: https://v4-alpha.getbootstrap.com/components/dropdowns/

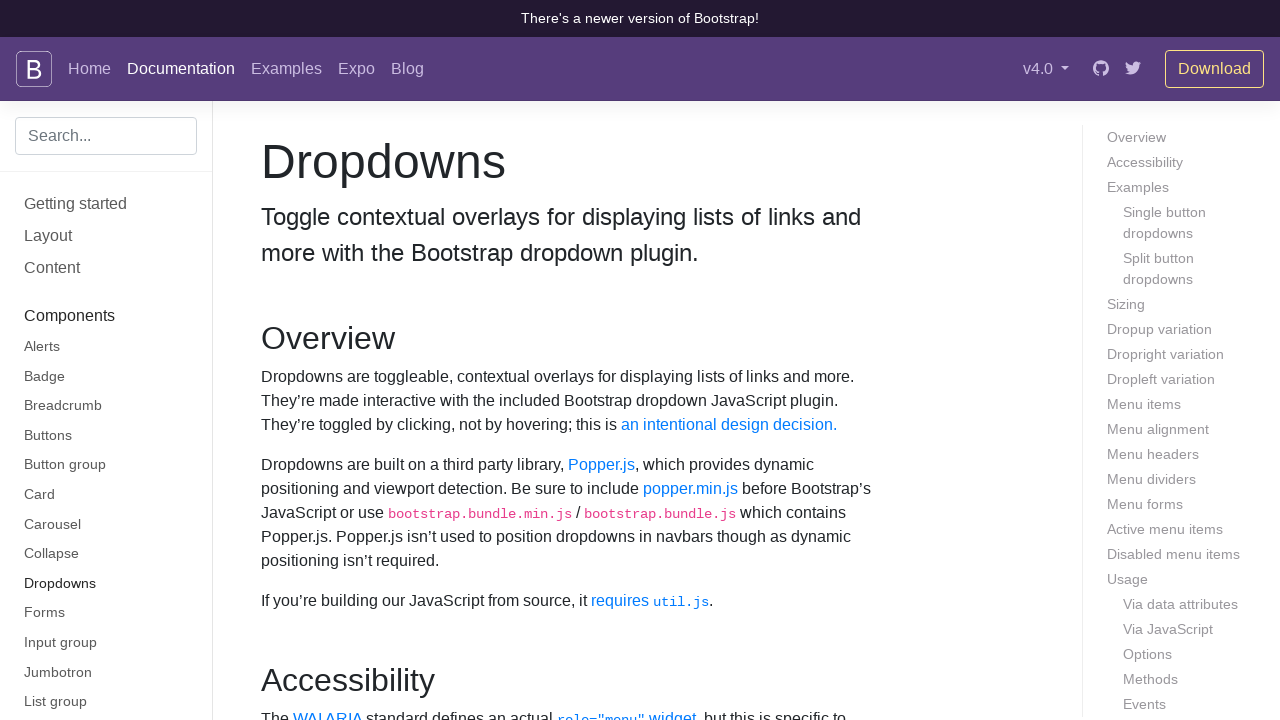

Clicked dropdown button to open the menu at (370, 360) on button#dropdownMenuButton.btn.btn-secondary.dropdown-toggle
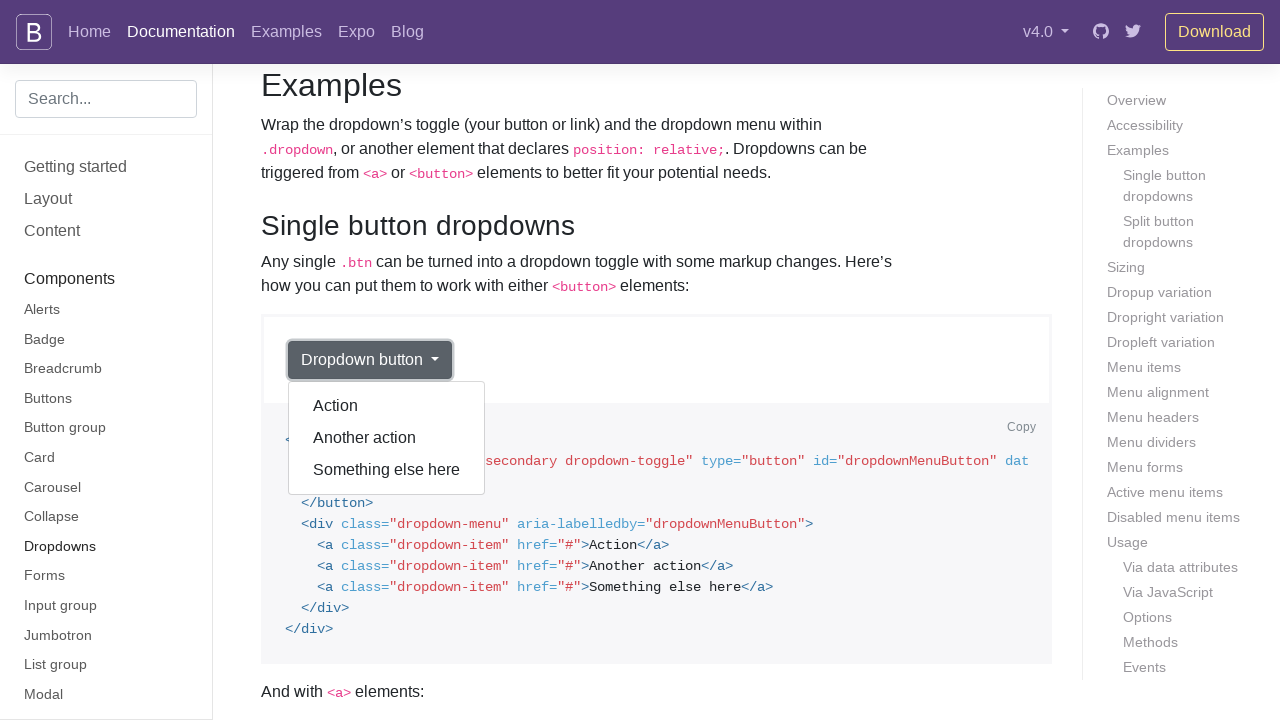

Dropdown menu became visible
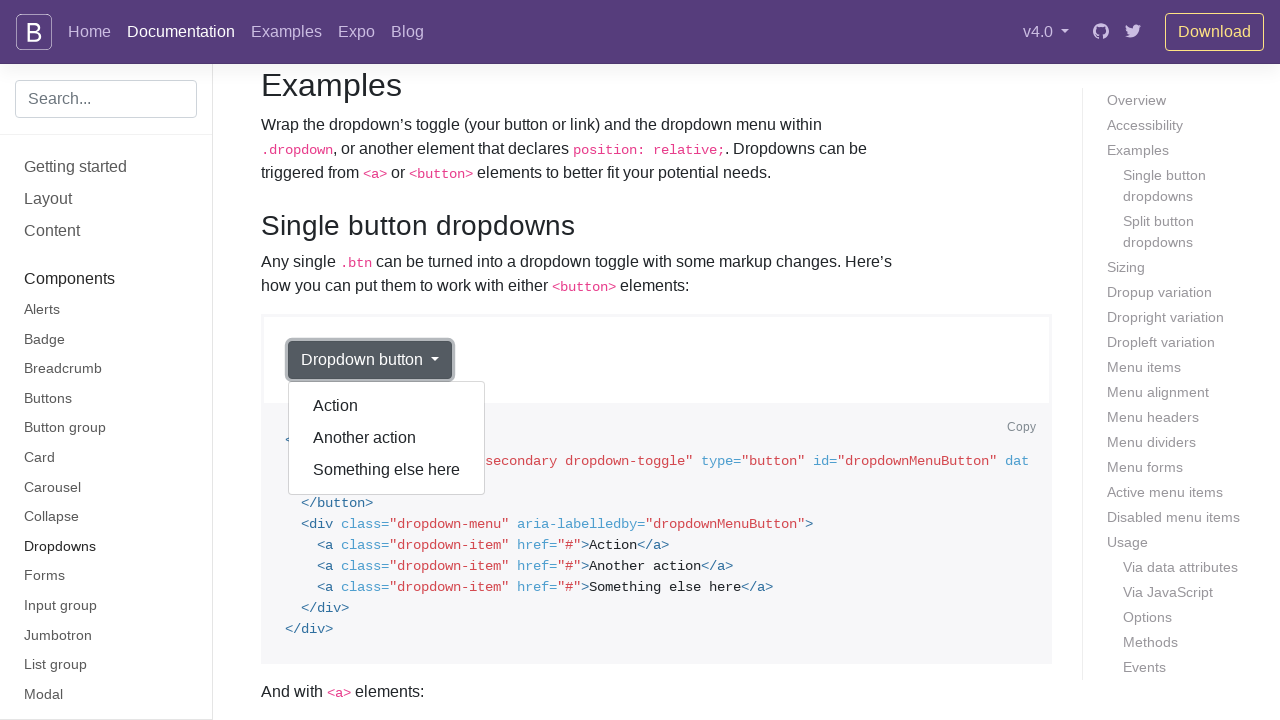

Clicked 'Another action' option from the dropdown menu at (387, 438) on div.dropdown-menu[aria-labelledby='dropdownMenuButton'] a:has-text('Another acti
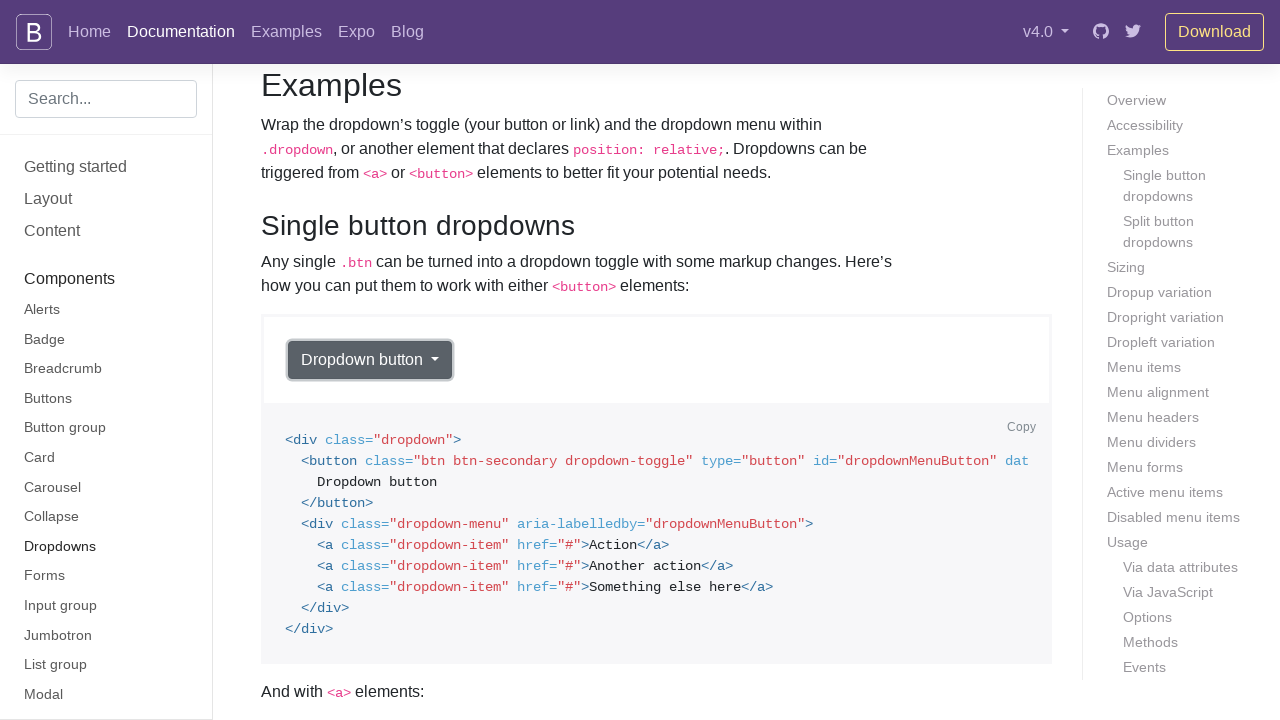

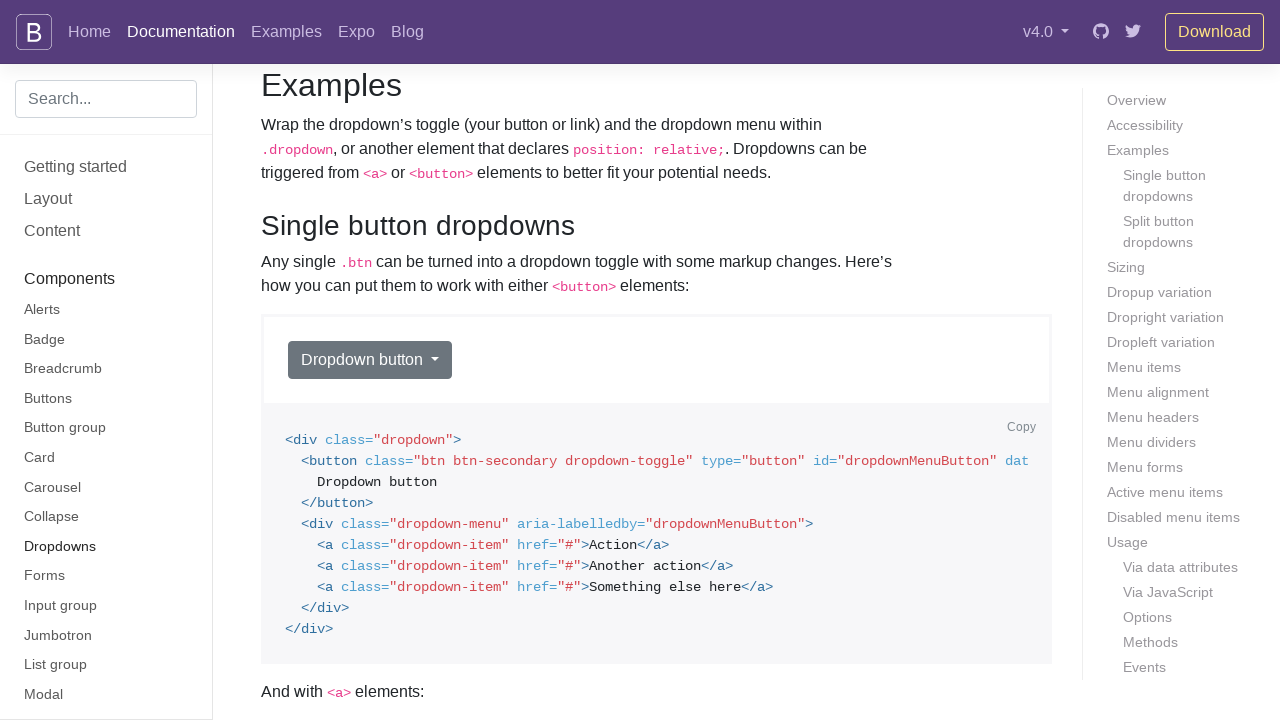